Tests that the currently applied filter is highlighted with selected class

Starting URL: https://demo.playwright.dev/todomvc

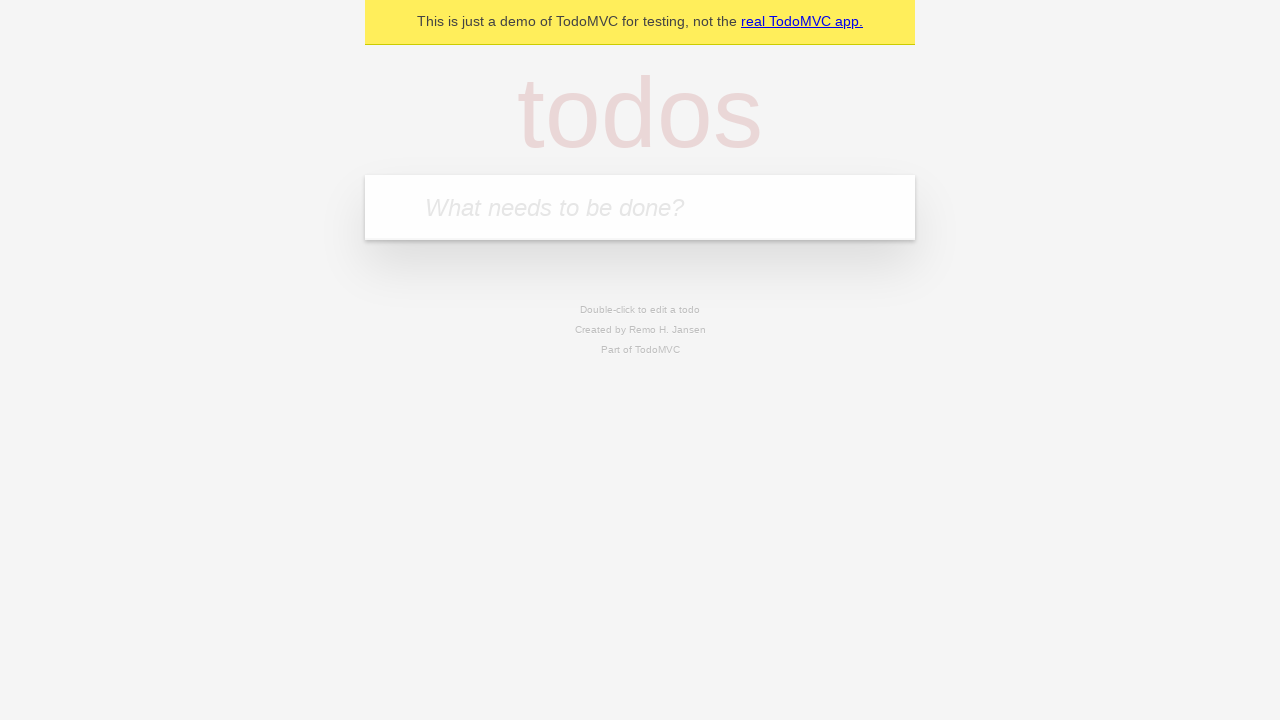

Filled todo input with 'buy some cheese' on internal:attr=[placeholder="What needs to be done?"i]
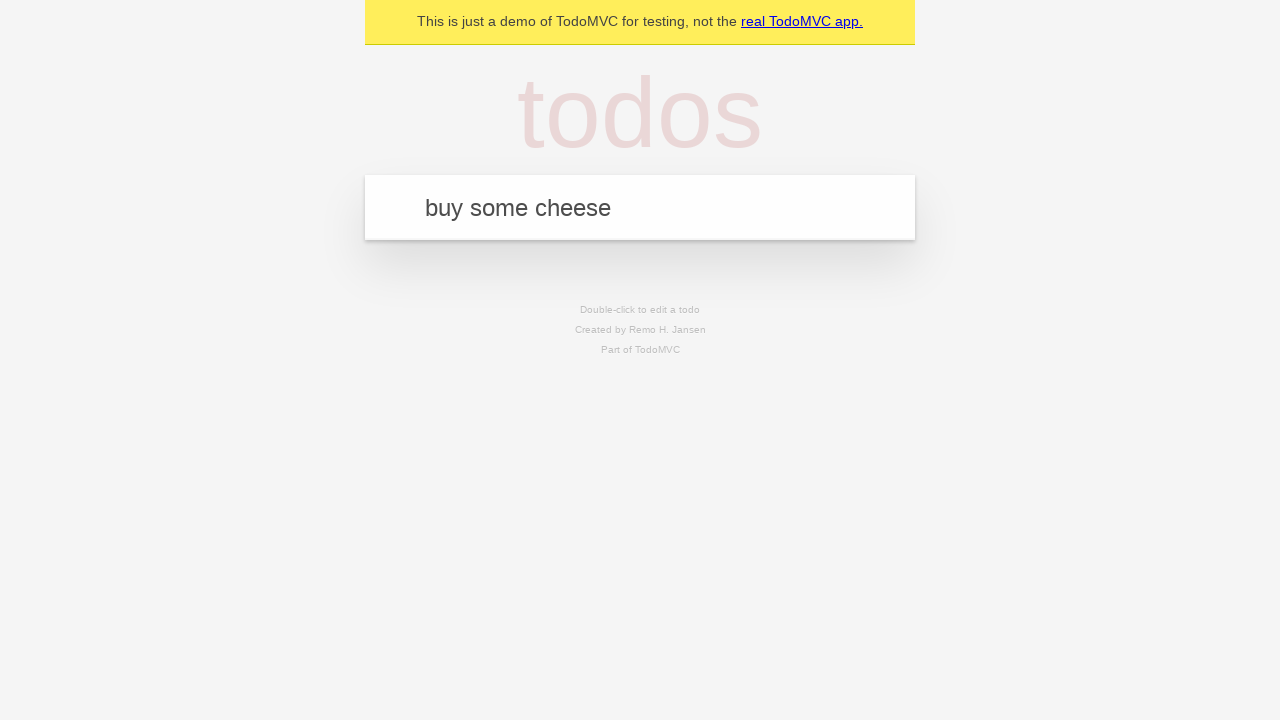

Pressed Enter to create todo 'buy some cheese' on internal:attr=[placeholder="What needs to be done?"i]
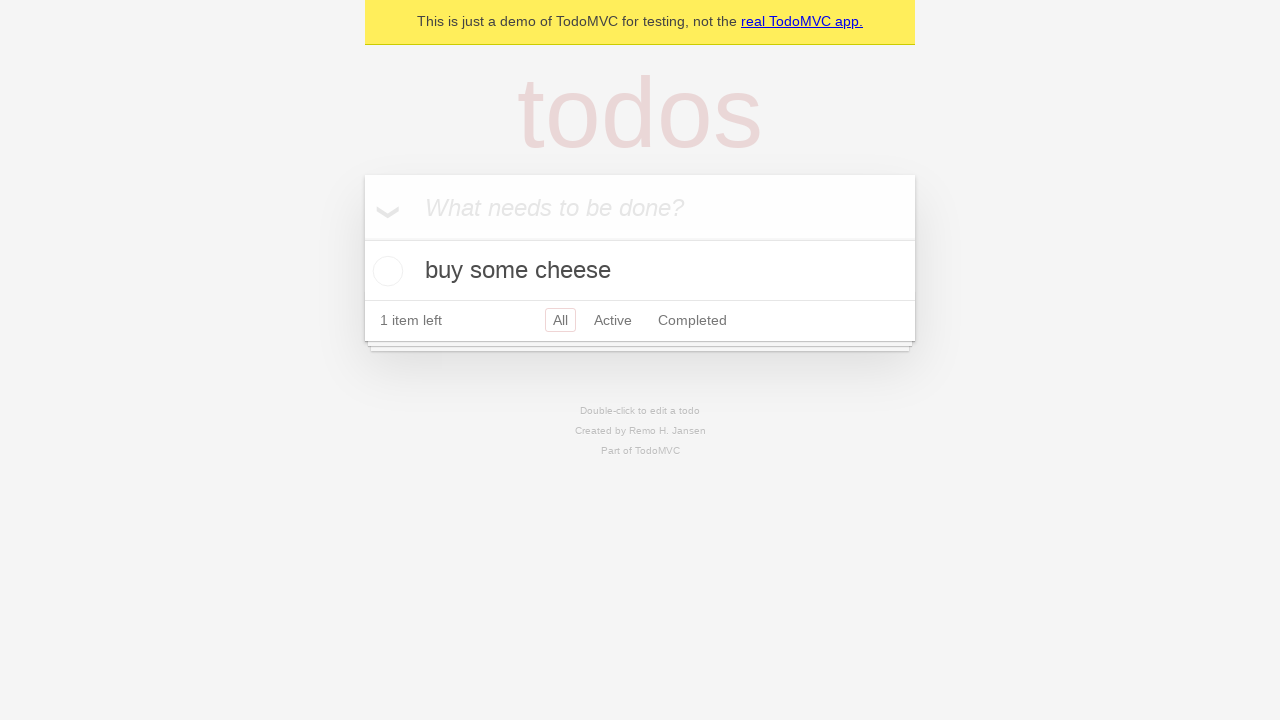

Filled todo input with 'feed the cat' on internal:attr=[placeholder="What needs to be done?"i]
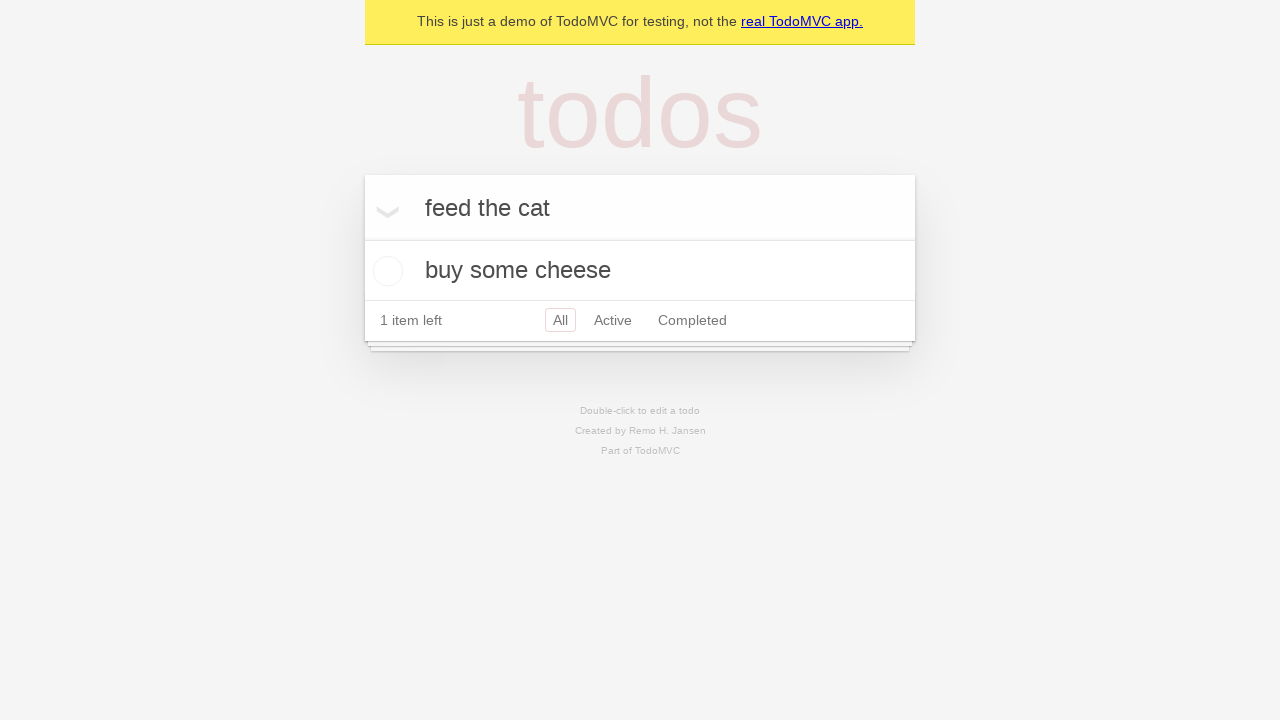

Pressed Enter to create todo 'feed the cat' on internal:attr=[placeholder="What needs to be done?"i]
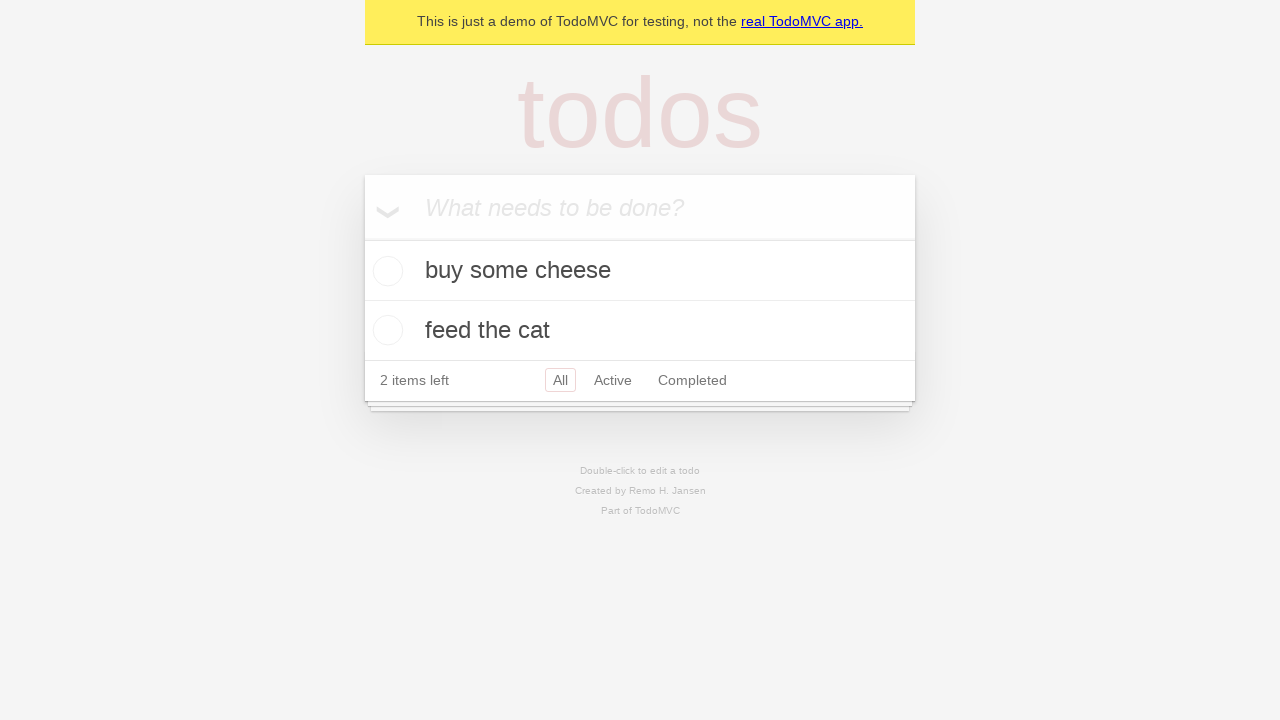

Filled todo input with 'book a doctors appointment' on internal:attr=[placeholder="What needs to be done?"i]
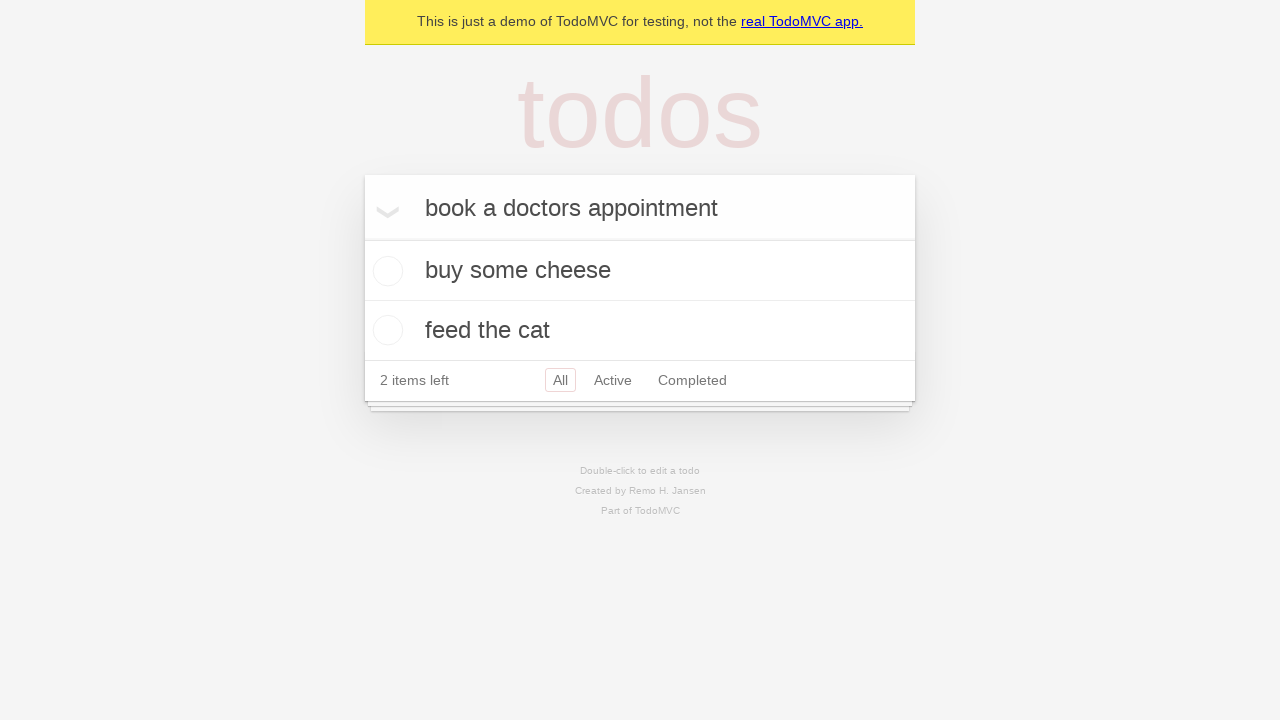

Pressed Enter to create todo 'book a doctors appointment' on internal:attr=[placeholder="What needs to be done?"i]
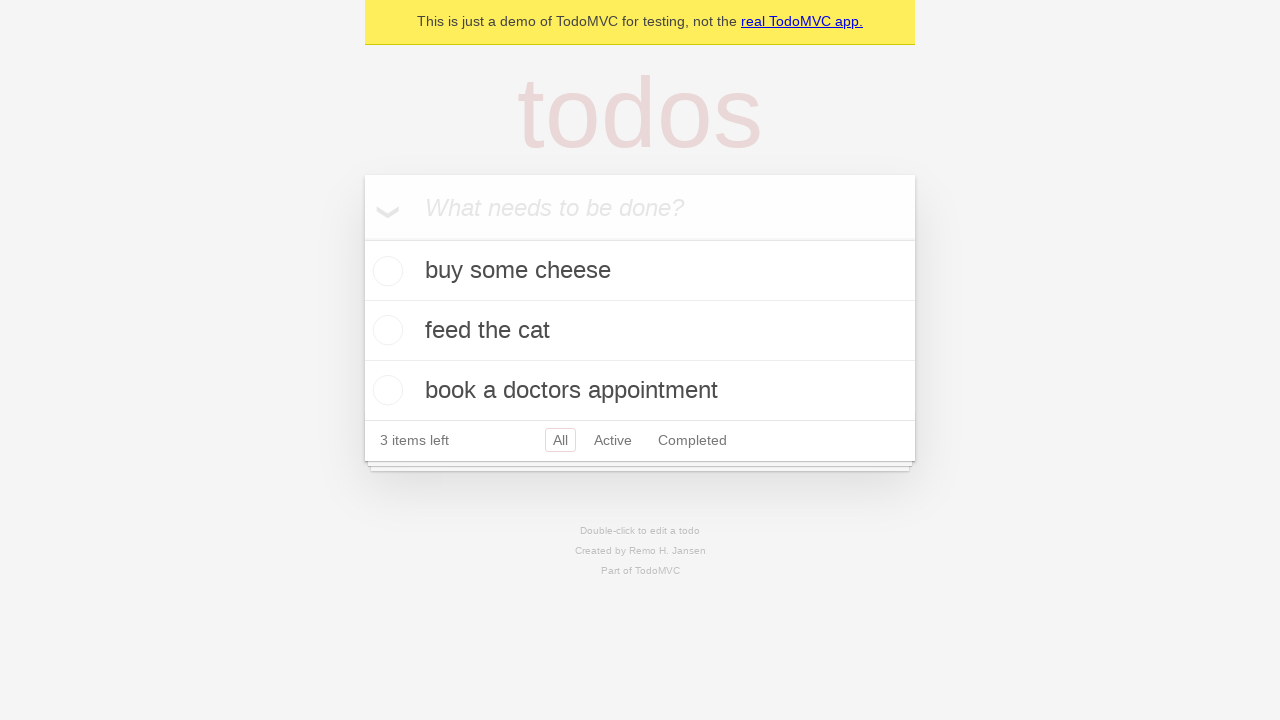

Waited for all 3 todos to be created
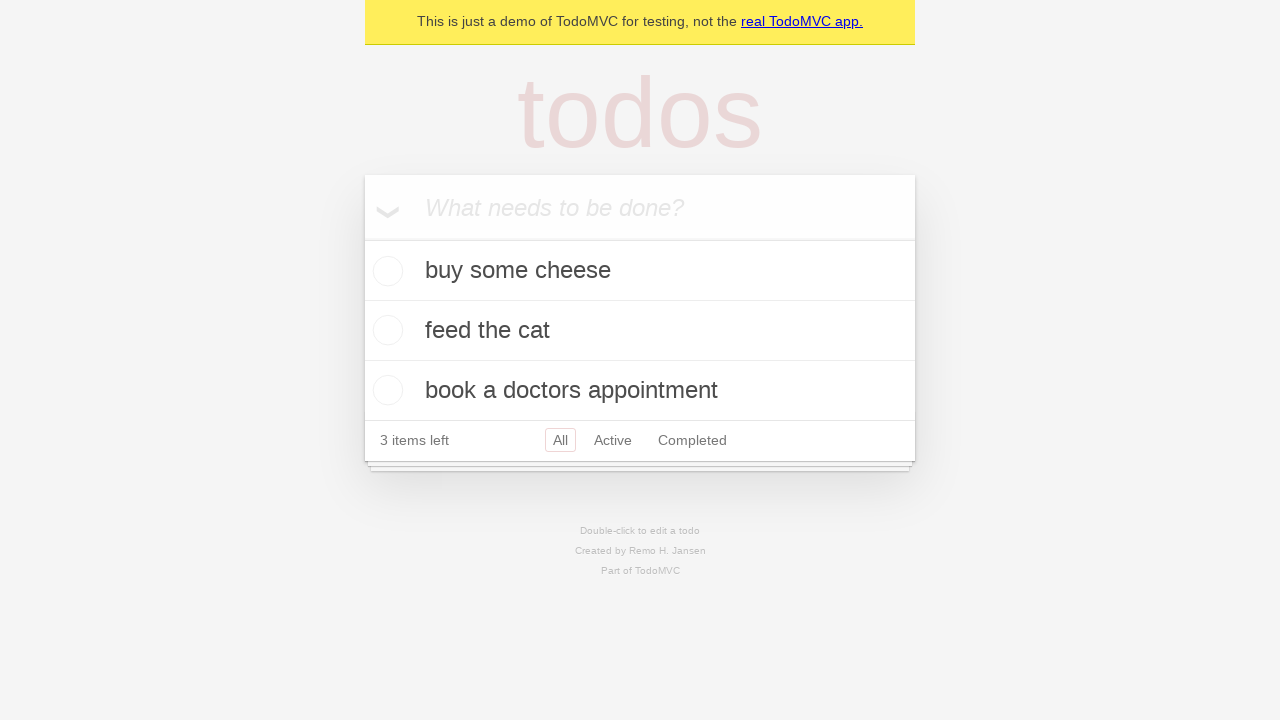

Clicked Active filter link at (613, 440) on internal:role=link[name="Active"i]
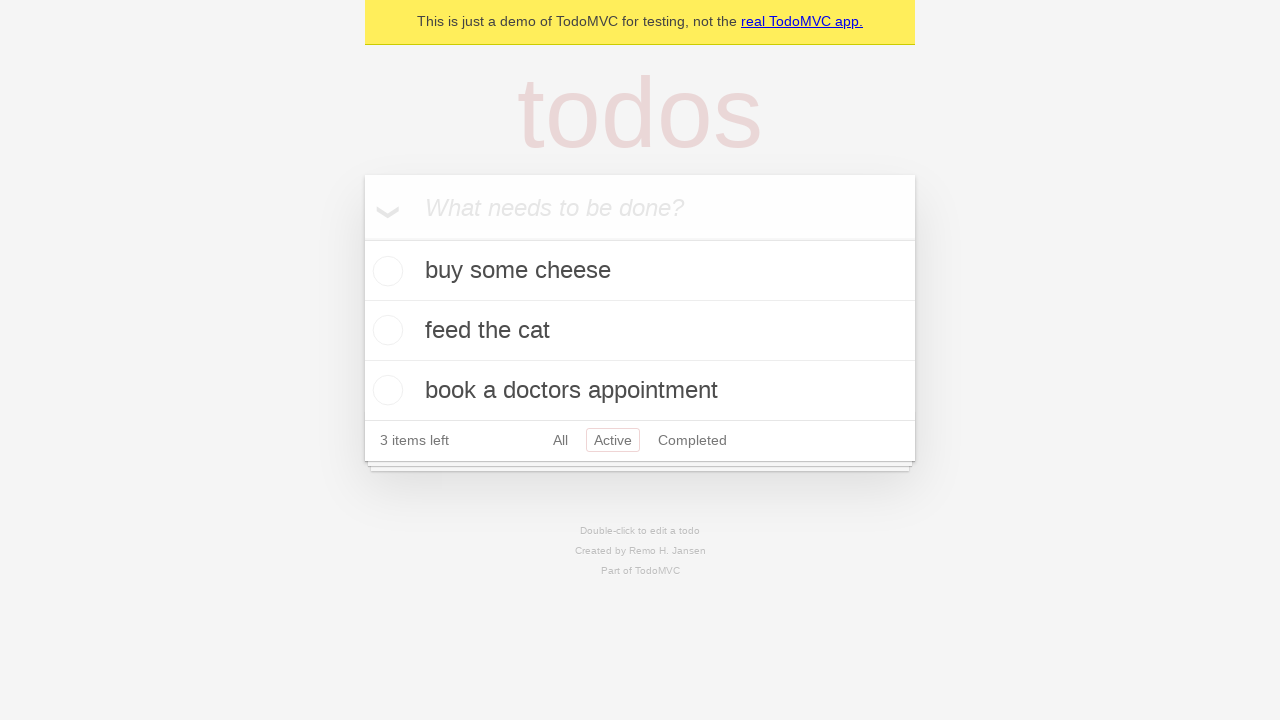

Clicked Completed filter link at (692, 440) on internal:role=link[name="Completed"i]
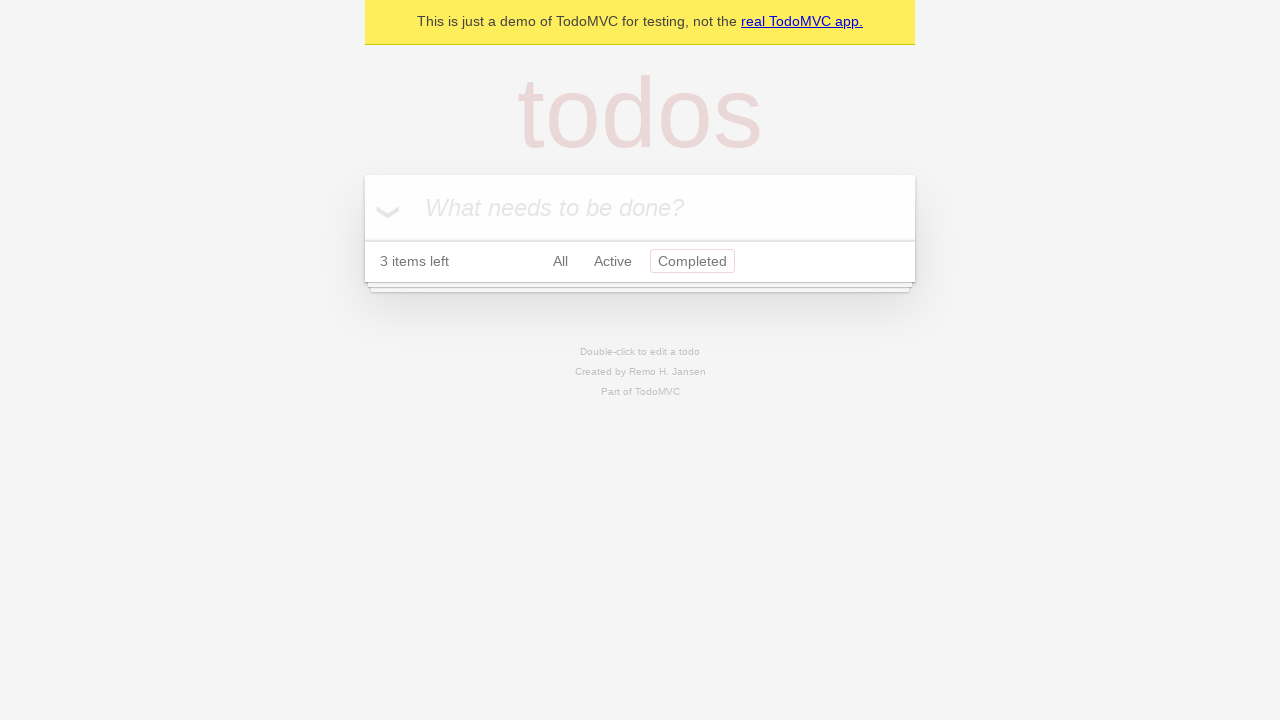

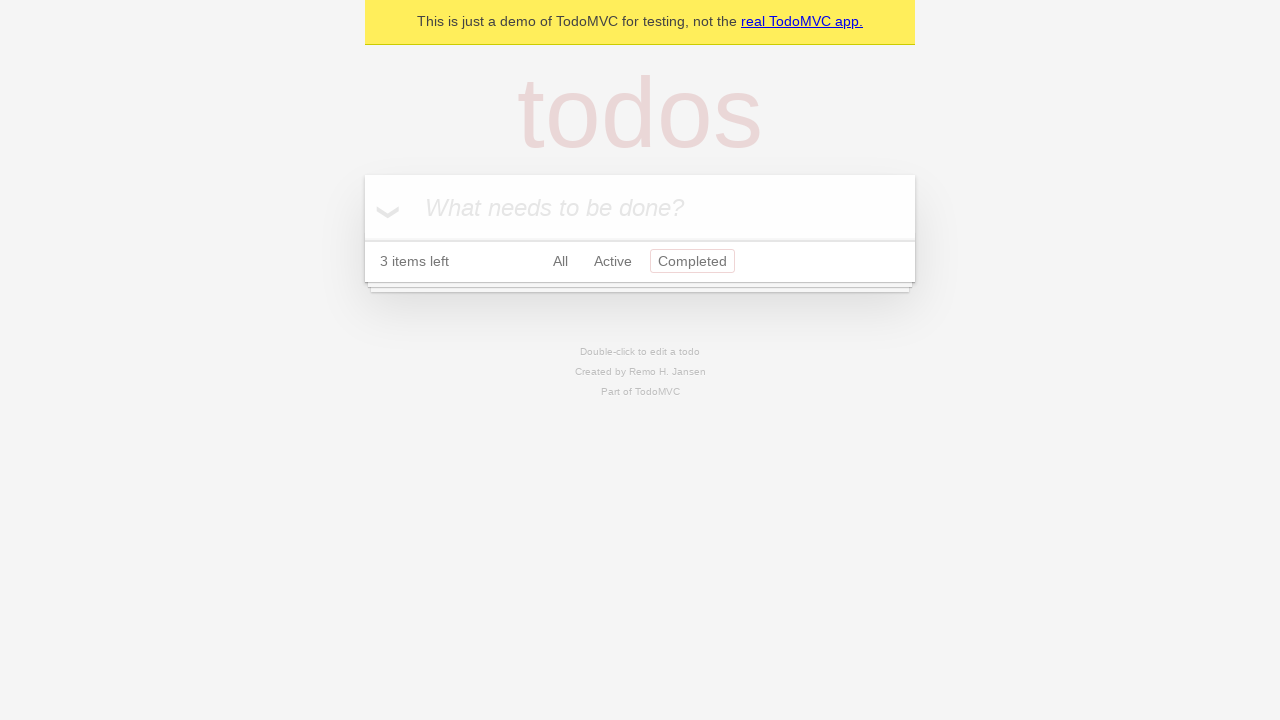